Tests the division operation on the online calculator by entering numbers and clicking the divide operator.

Starting URL: https://calculatorpi.com/

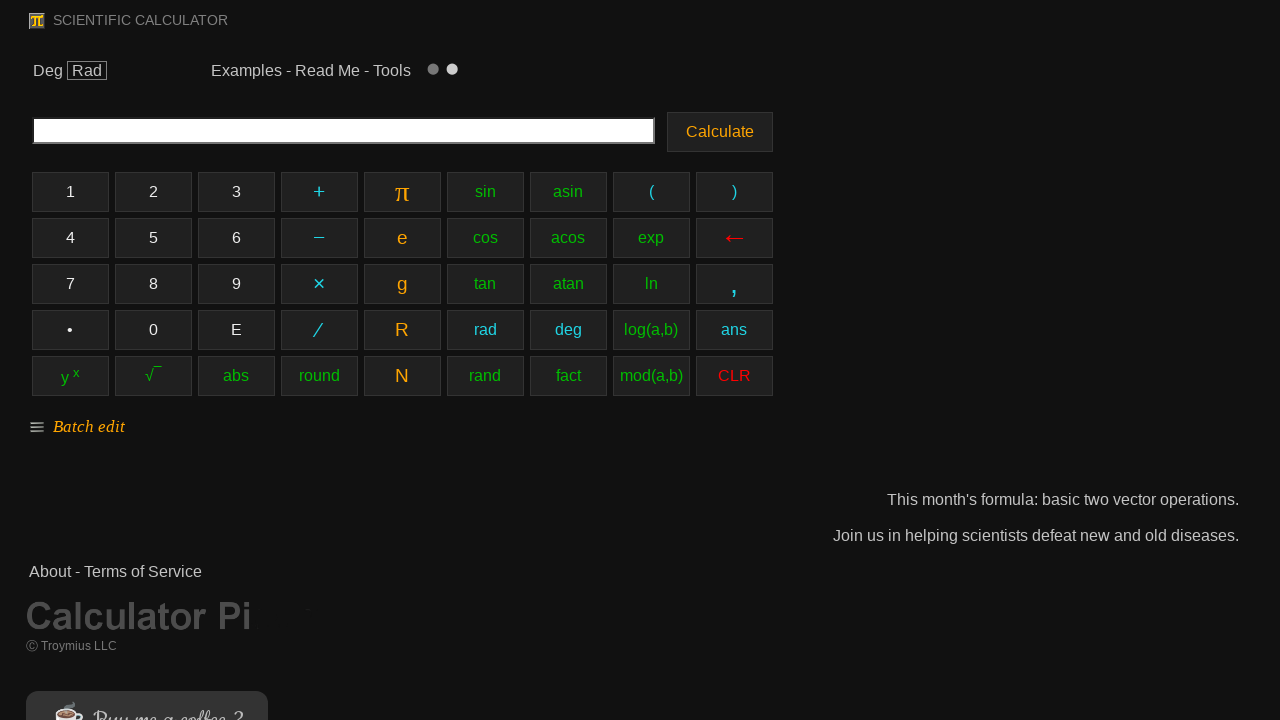

Clicked number 8 at (153, 284) on xpath=//td[@class='keyb']/button[contains(text(),'8')]
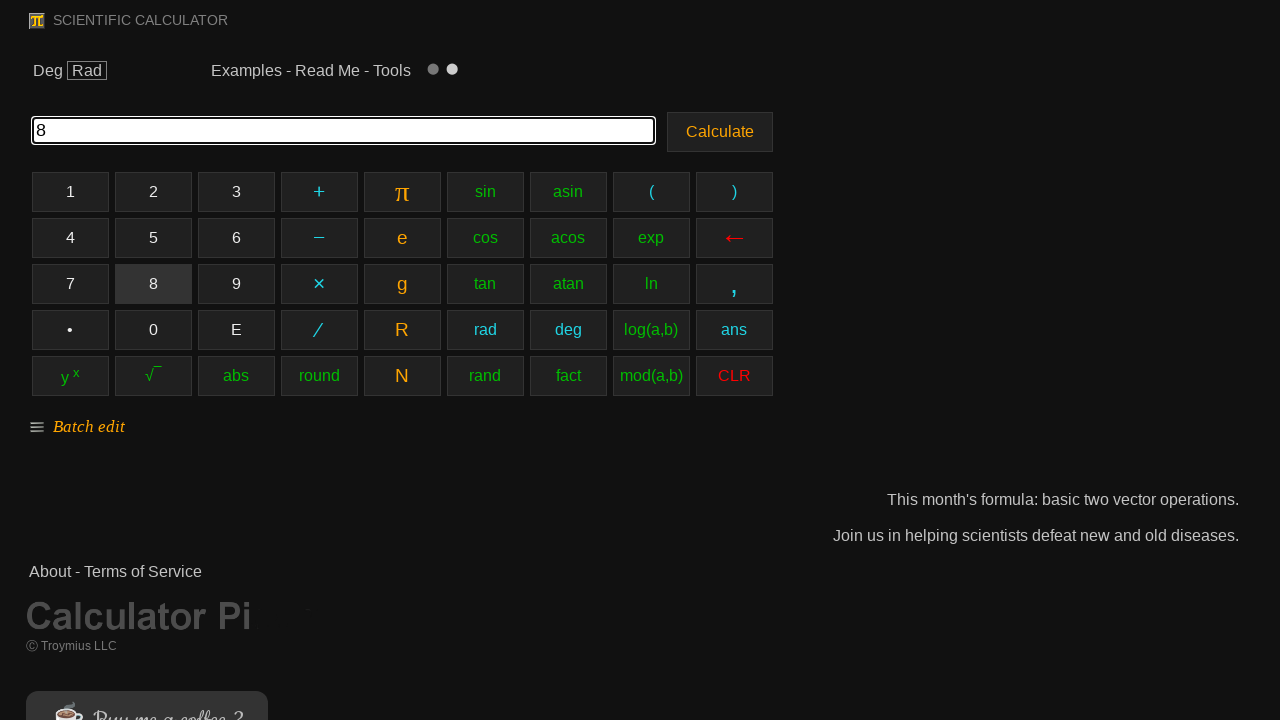

Clicked divide operator at (319, 330) on xpath=//td[@class='keyb']/button[contains(text(),'∕')]
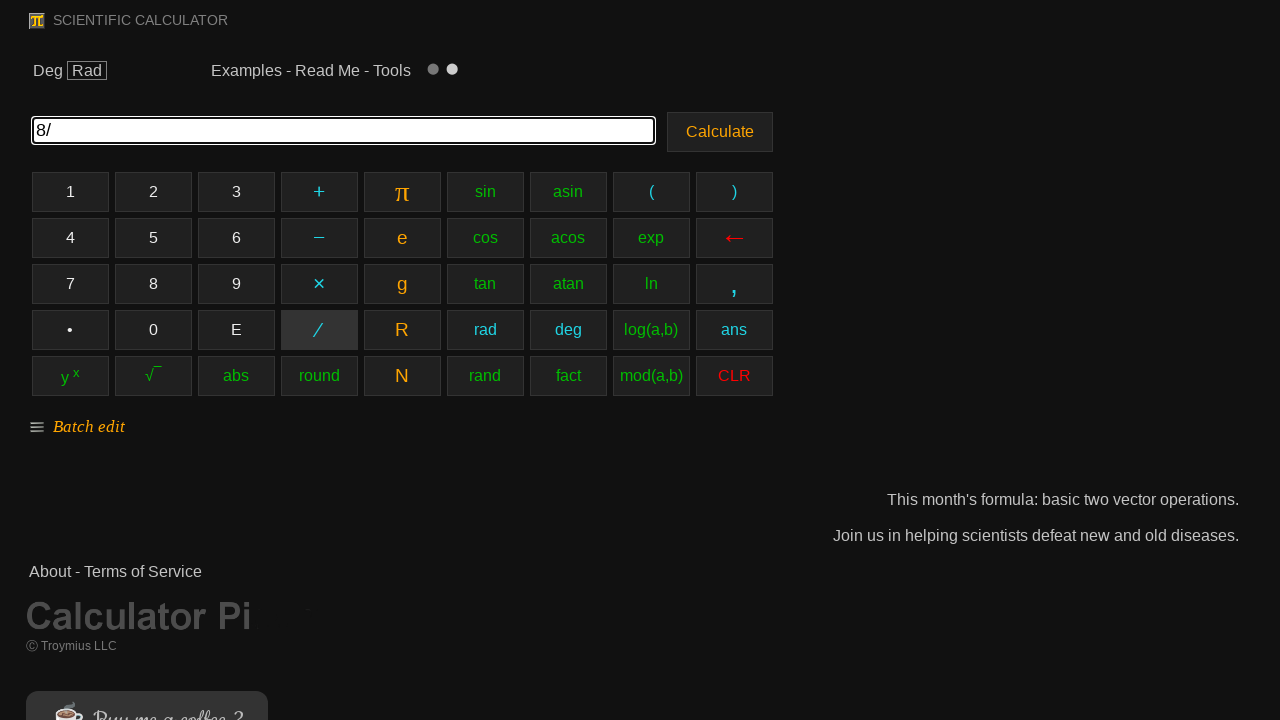

Clicked number 2 at (153, 192) on xpath=//td[@class='keyb']/button[contains(text(),'2')]
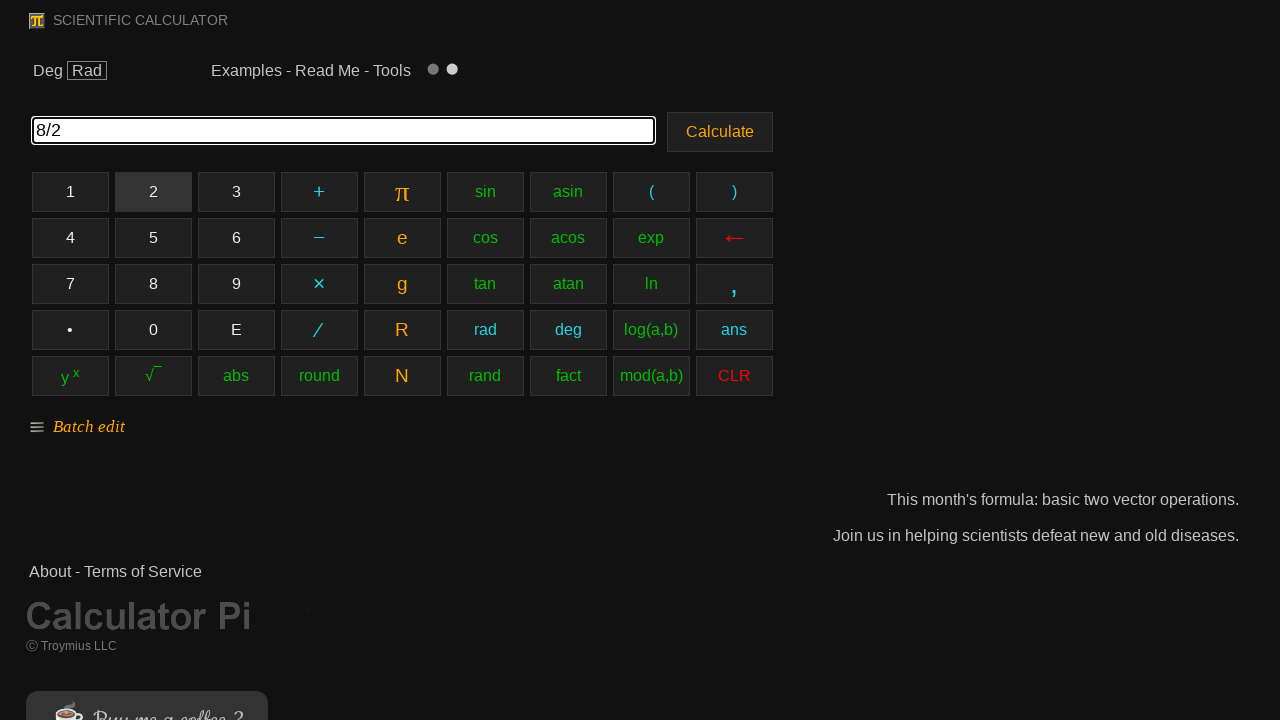

Clicked equals button to calculate result at (720, 132) on xpath=//*[@type='SUBMIT']
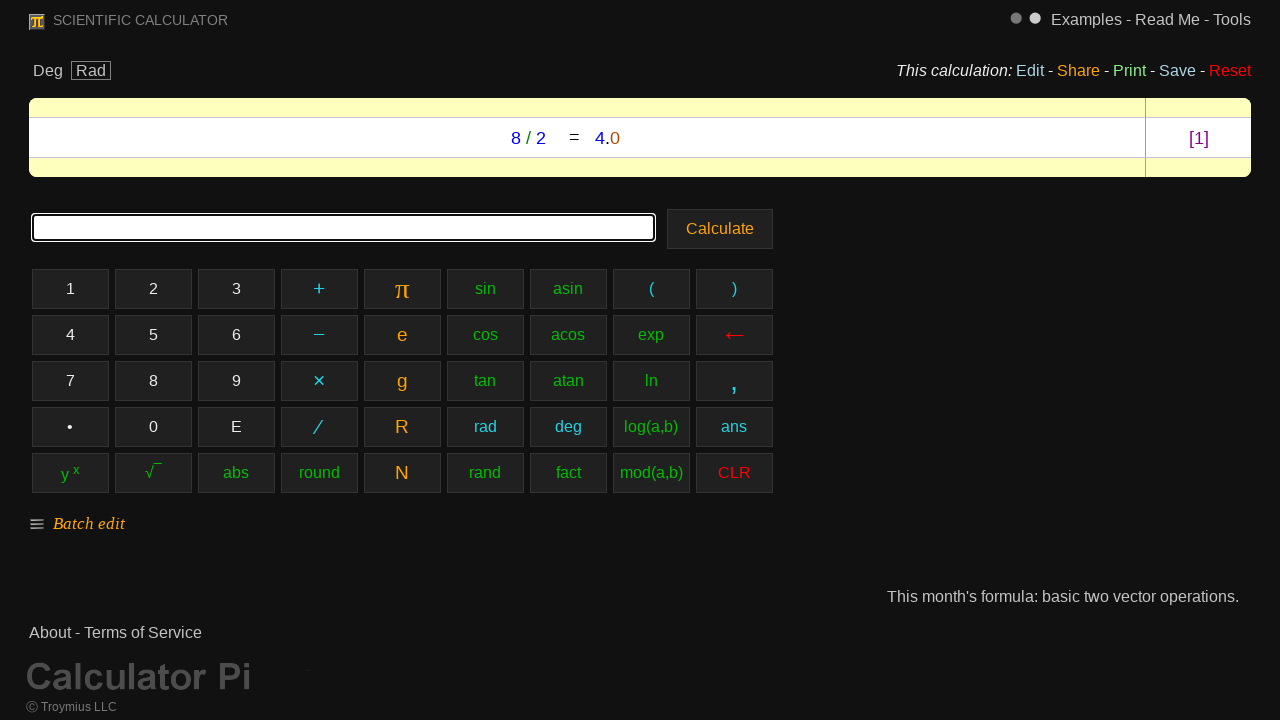

Division result appeared on calculator display
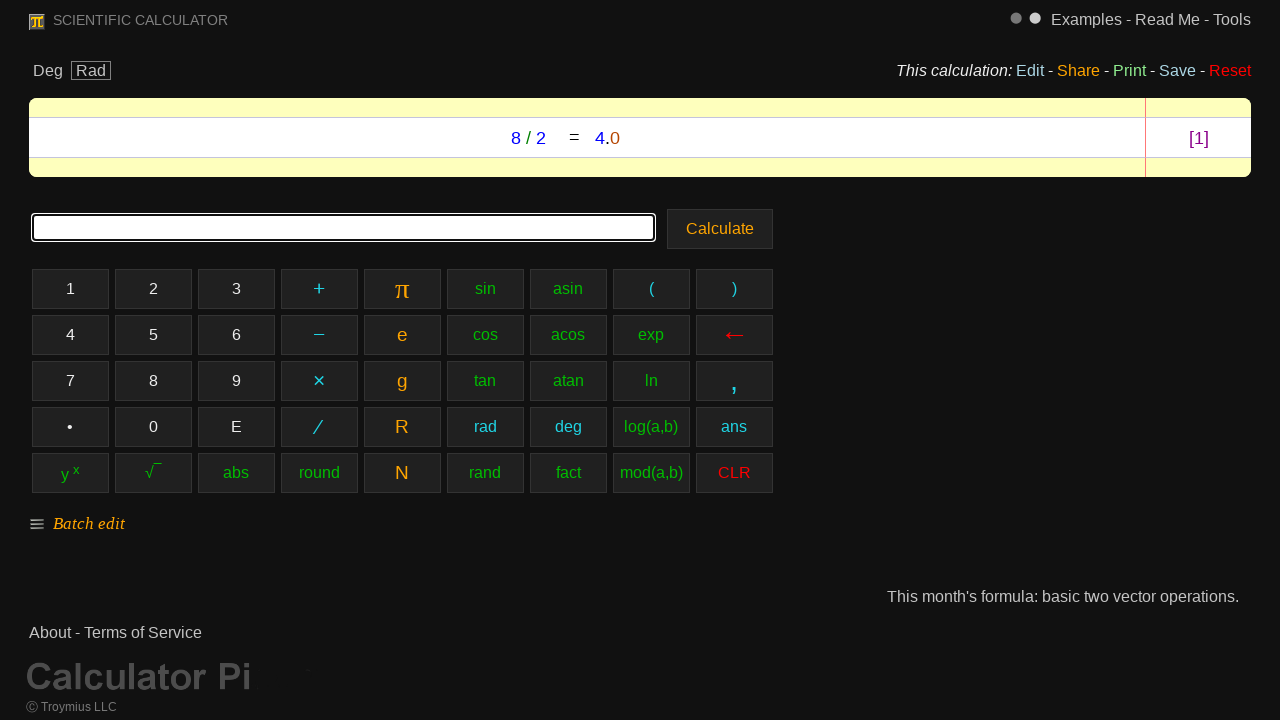

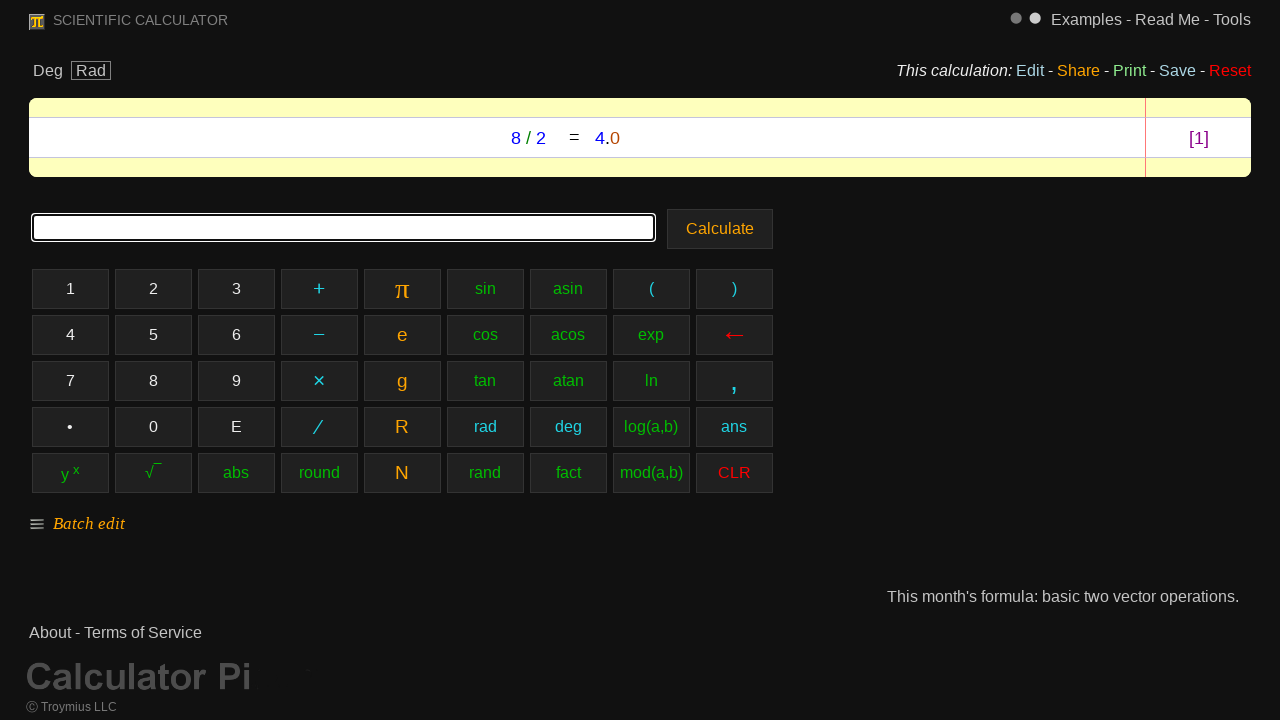